Tests that the email input field is displayed with correct name, placeholder, and size attributes

Starting URL: https://saucelabs.github.io/training-test-page/

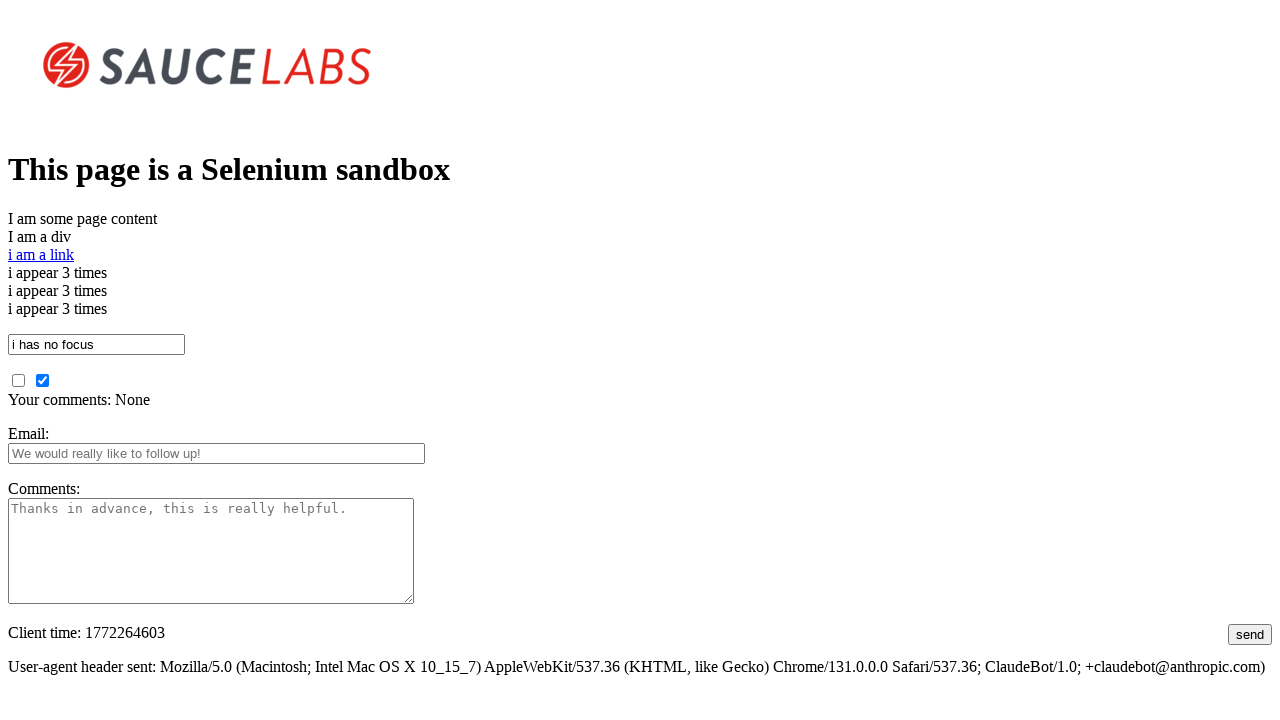

Navigated to training test page
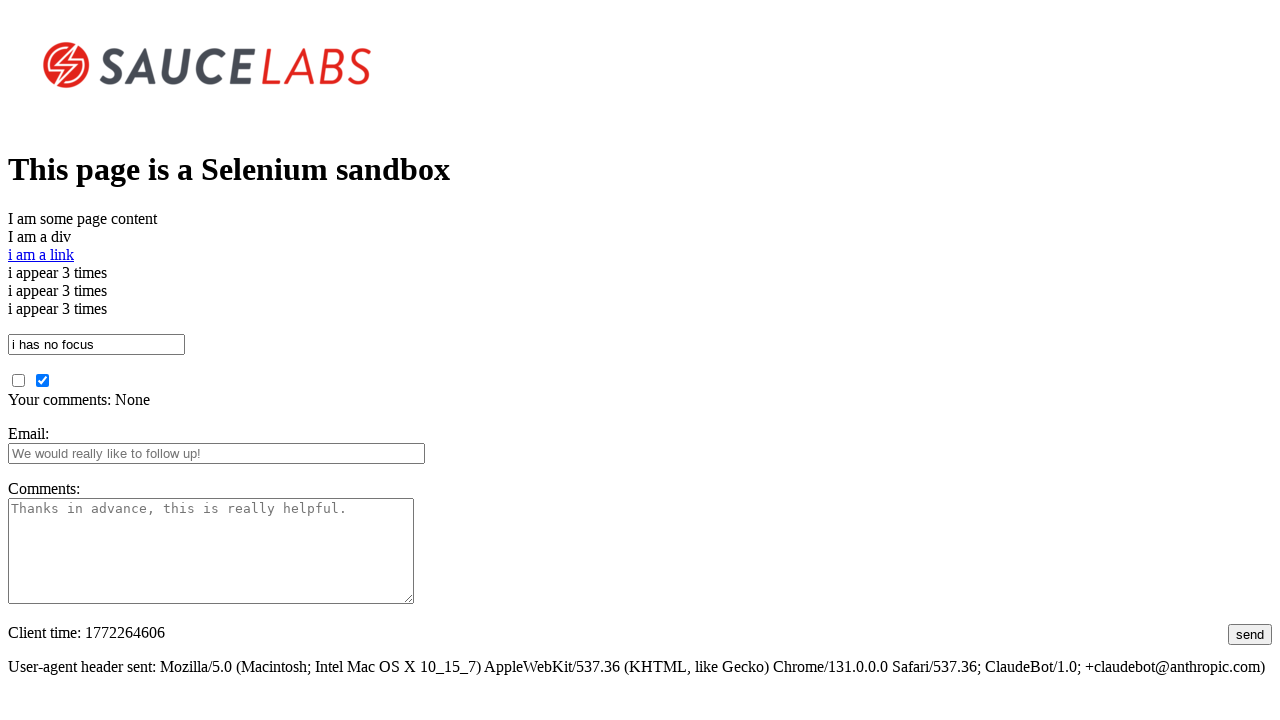

Located email input field by ID 'fbemail'
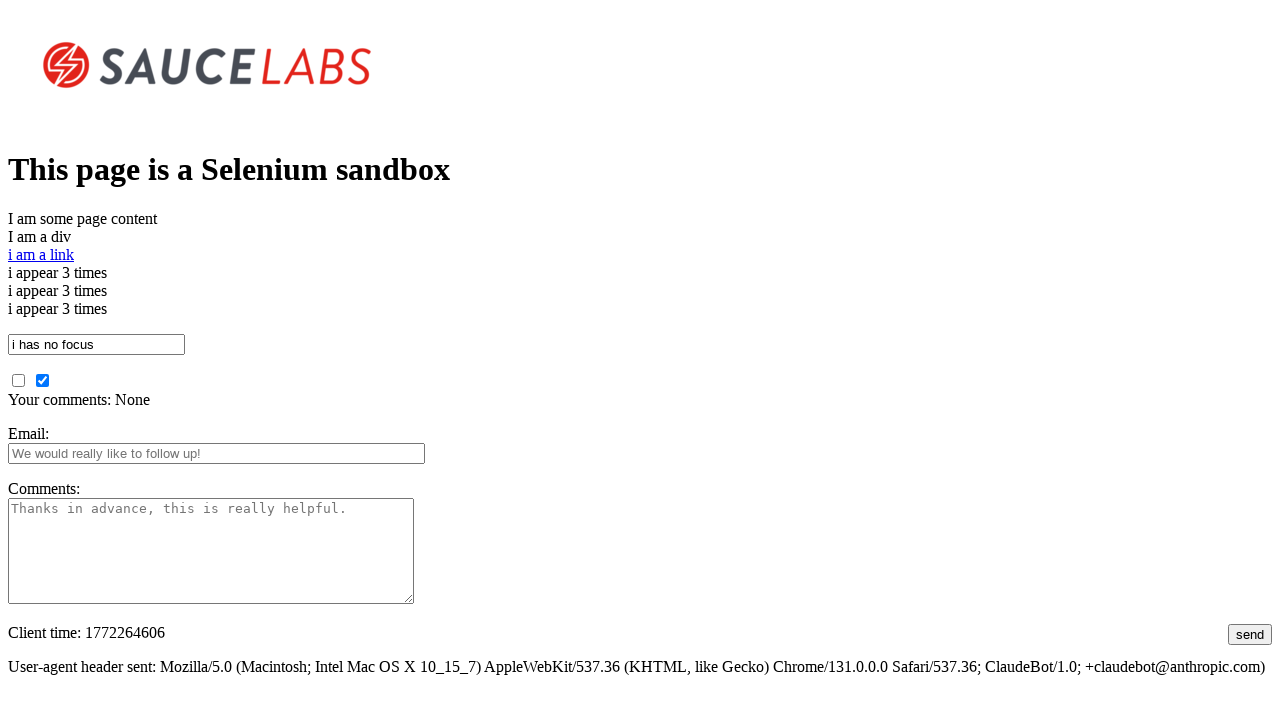

Verified email input is visible
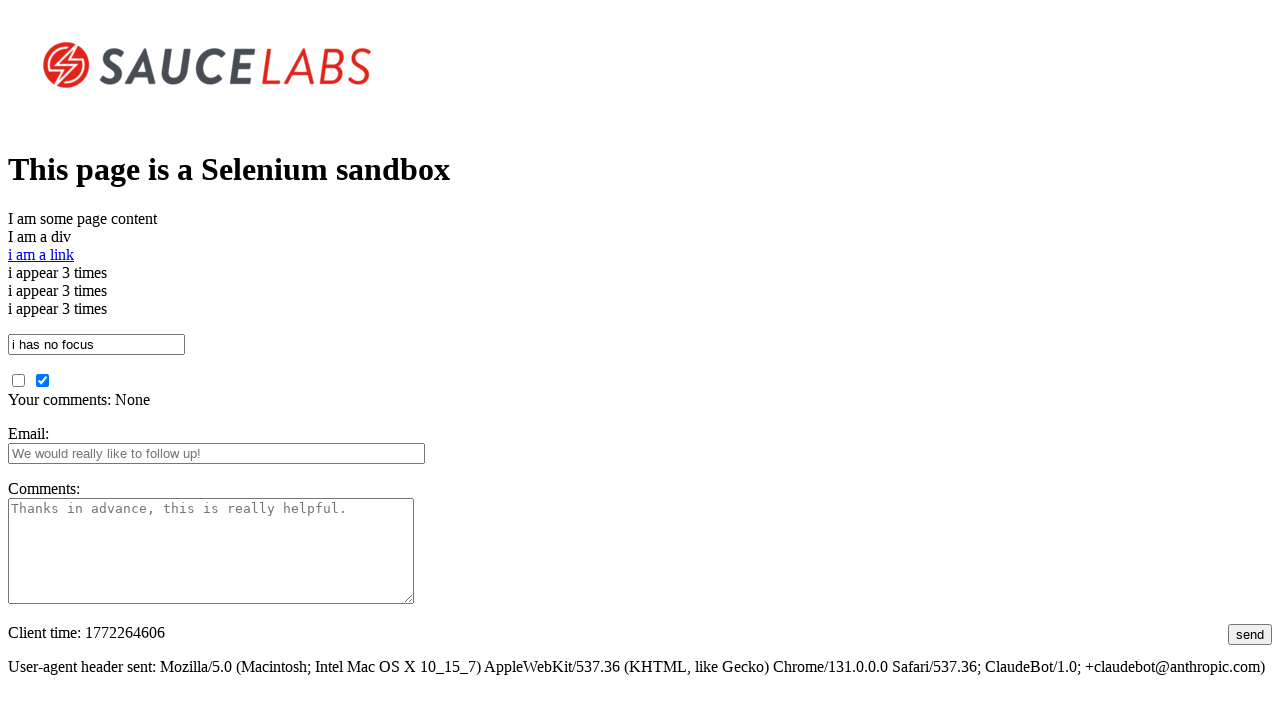

Verified email input has name attribute 'fbemail'
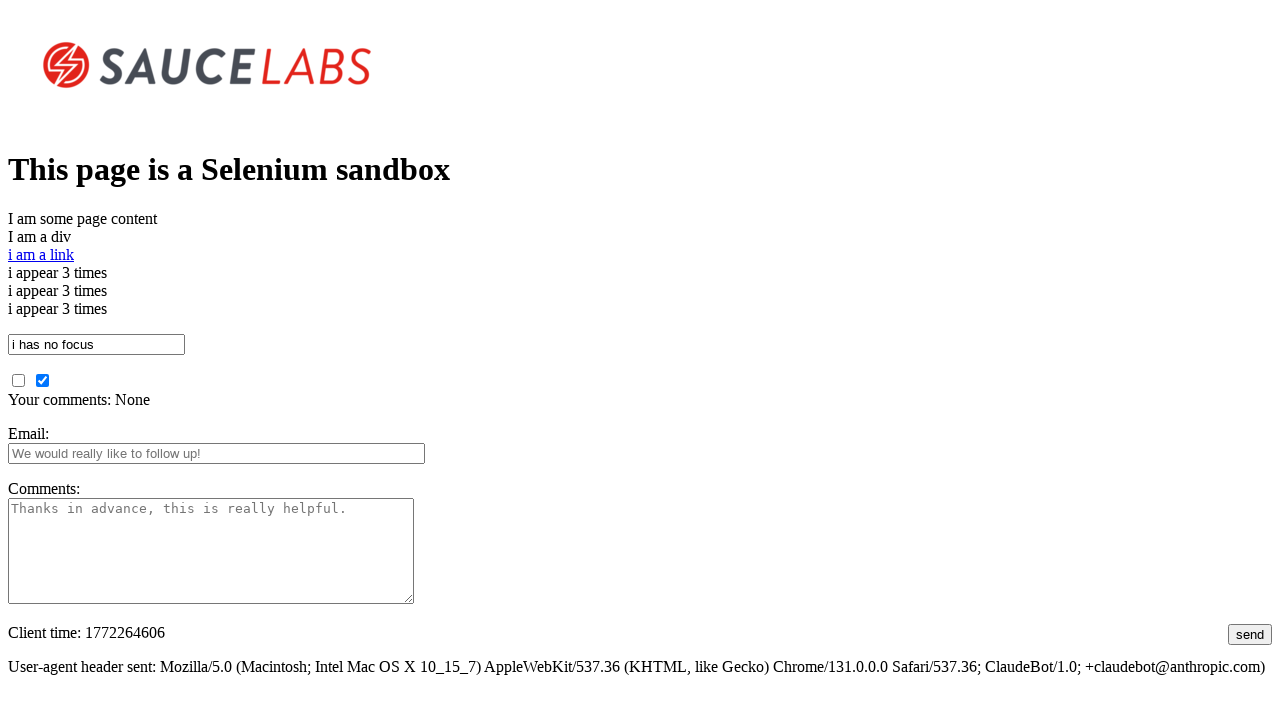

Verified email input has correct placeholder text 'We would really like to follow up!'
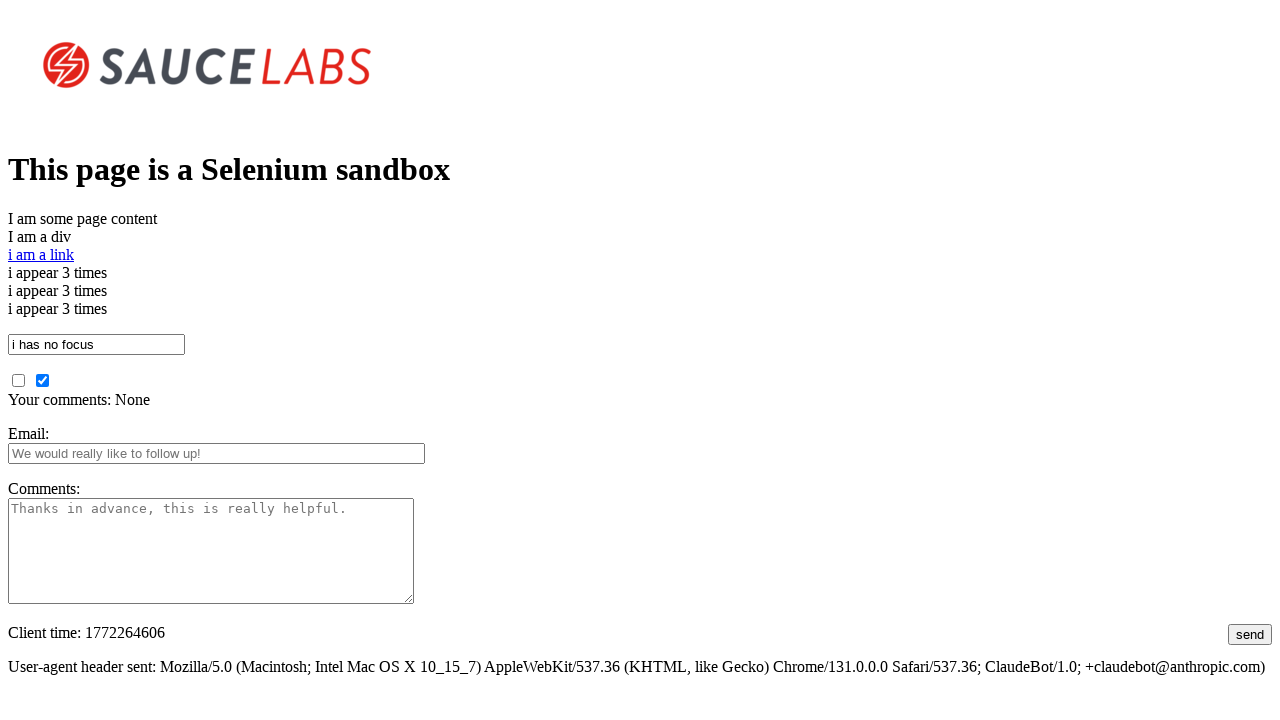

Verified email input has size attribute '50'
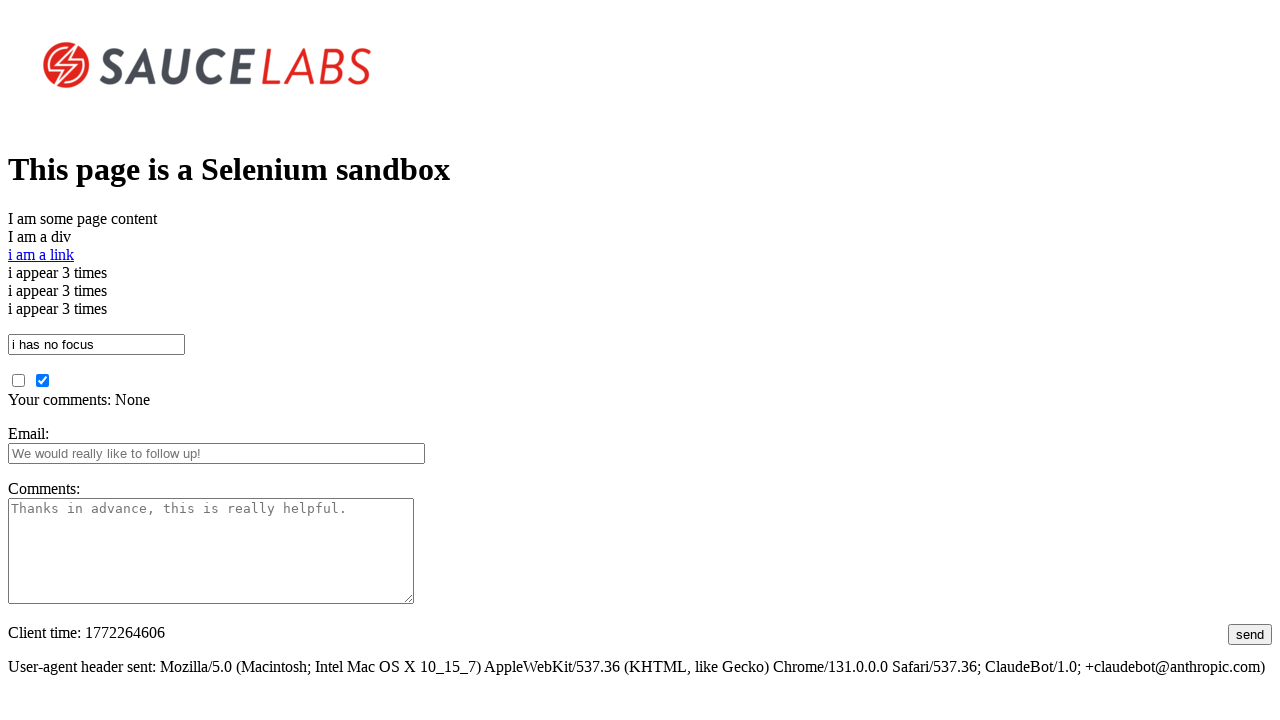

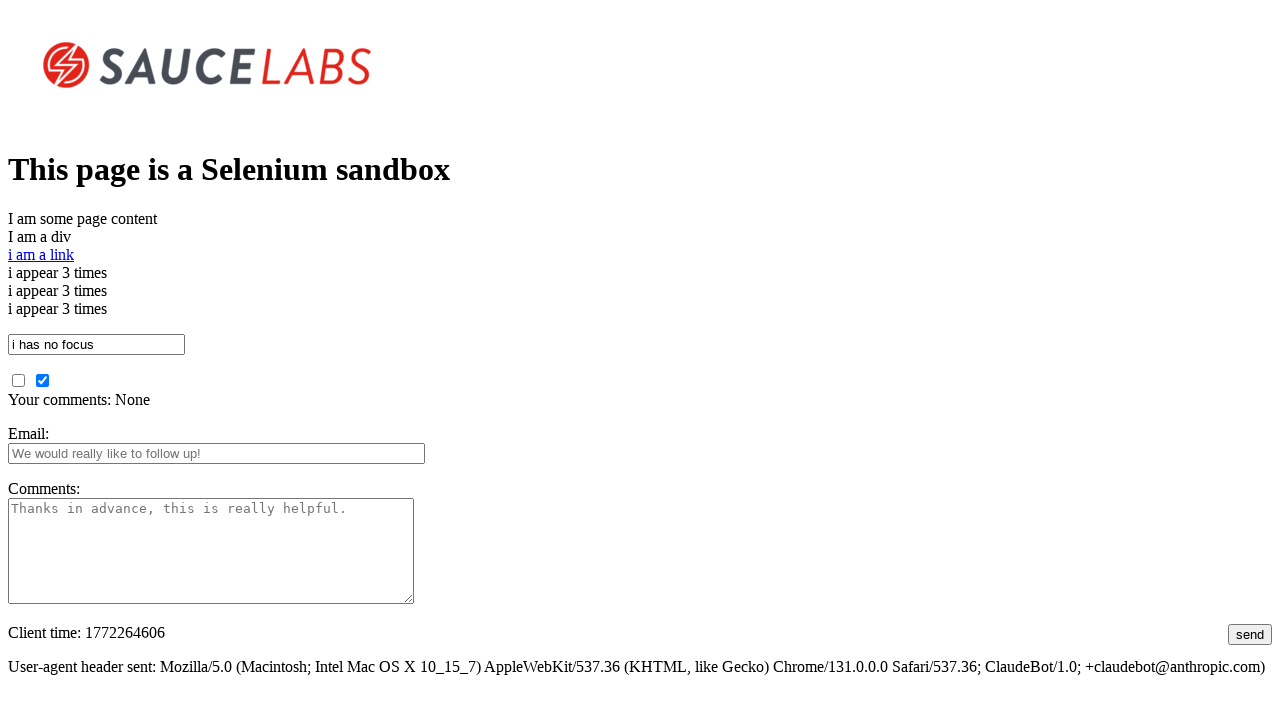